Tests that clicking the Atom Feed link navigates to the Atom XML page

Starting URL: https://www.xkcd.com

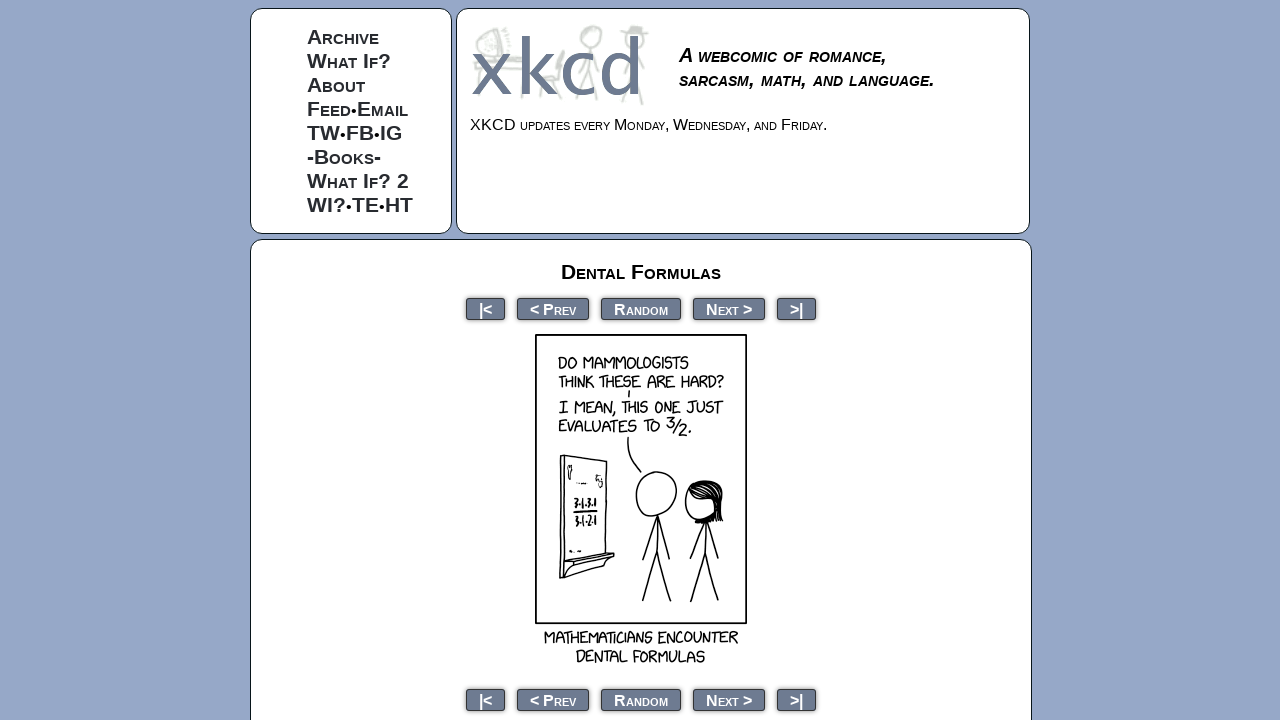

Clicked the Atom Feed link at (657, 360) on text=Atom Feed
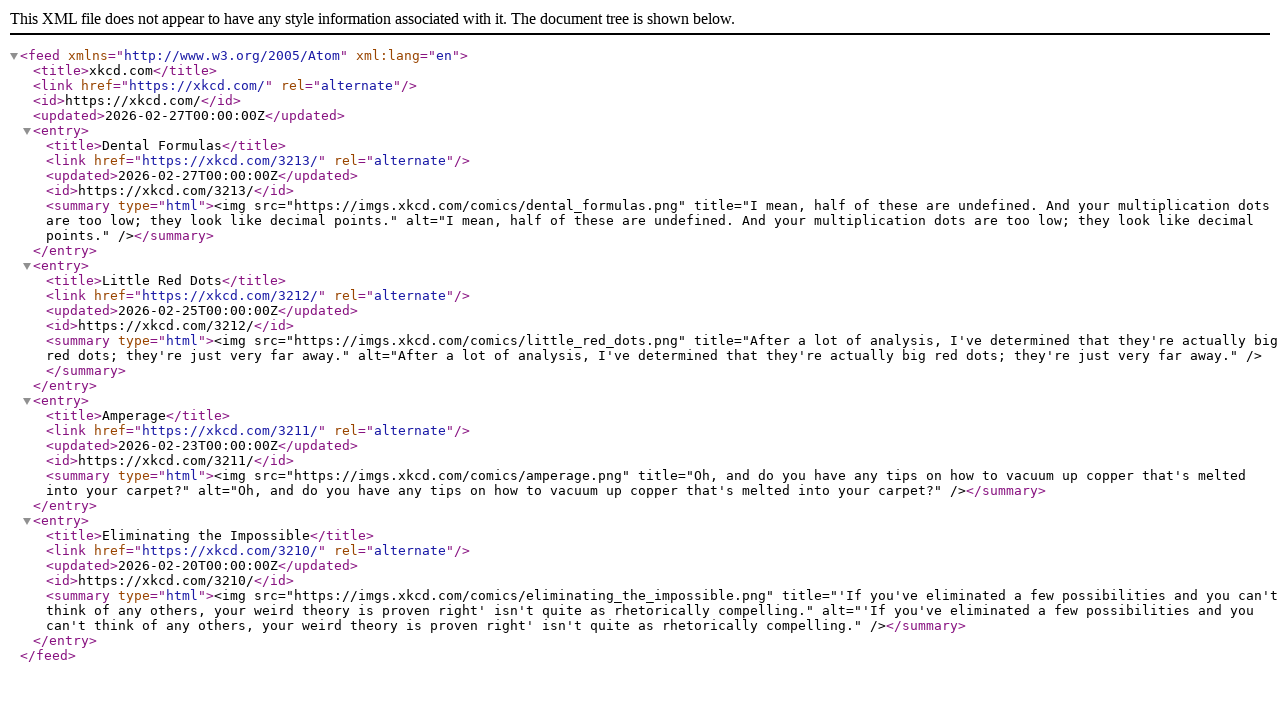

Successfully navigated to Atom XML page
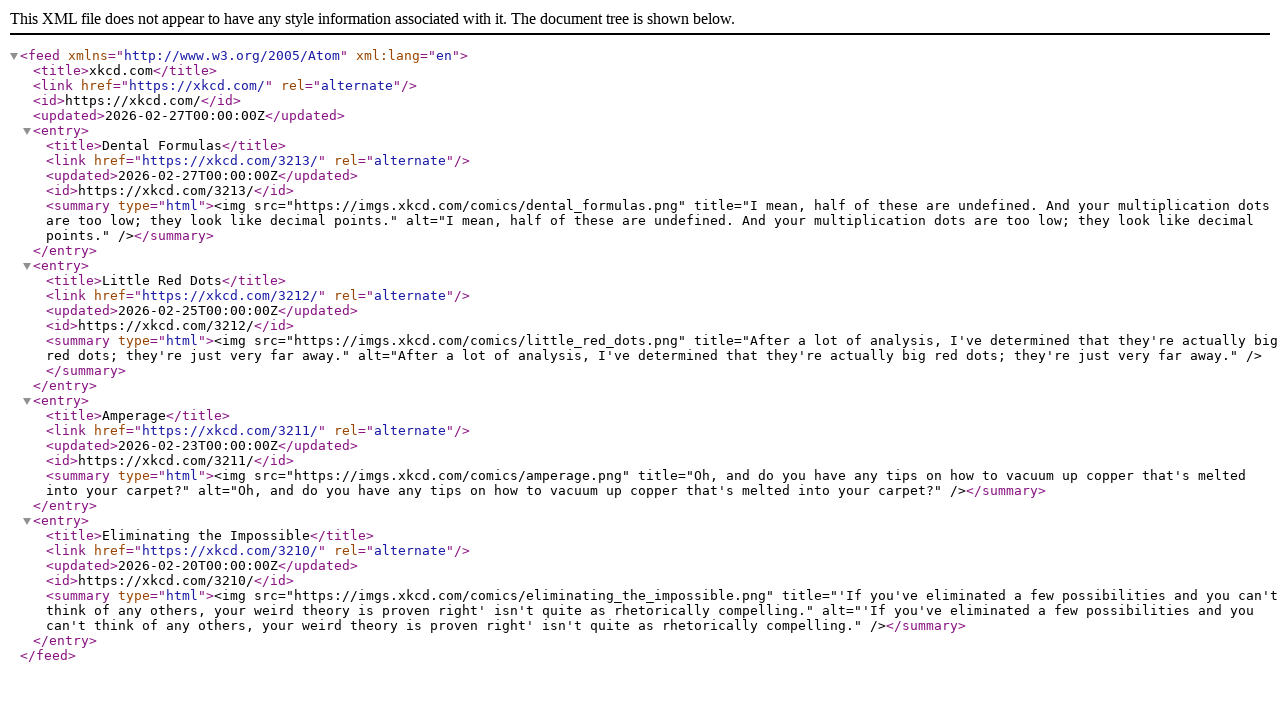

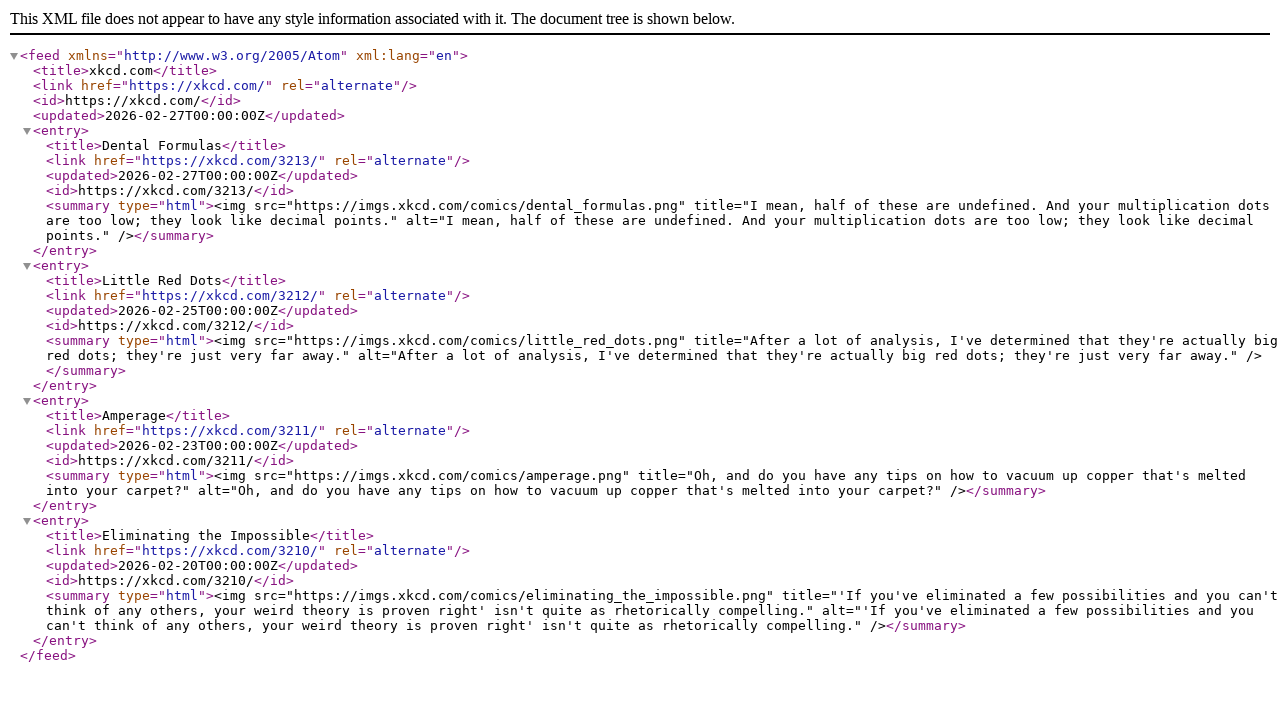